Tests frame handling by switching between different frames, clicking buttons within frames, and navigating nested frames

Starting URL: https://www.leafground.com/frame.xhtml

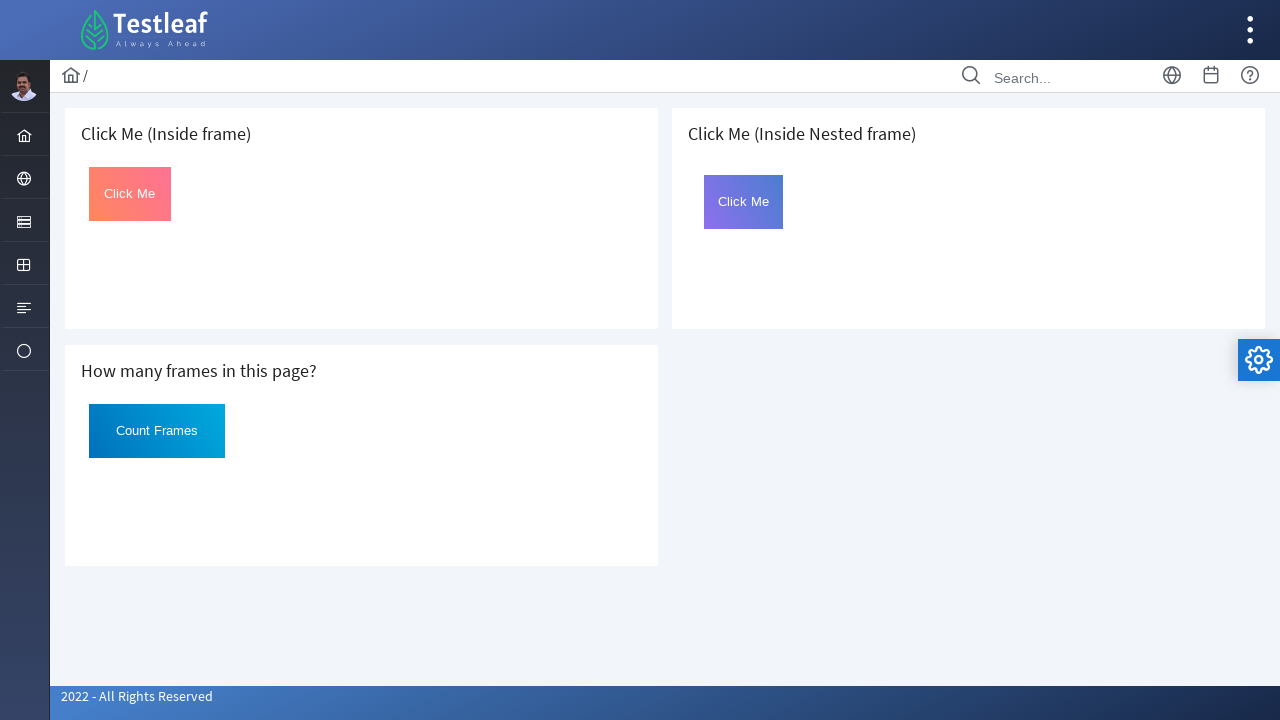

Switched to first frame and clicked the button with id 'Click' at (130, 194) on iframe >> nth=0 >> internal:control=enter-frame >> #Click
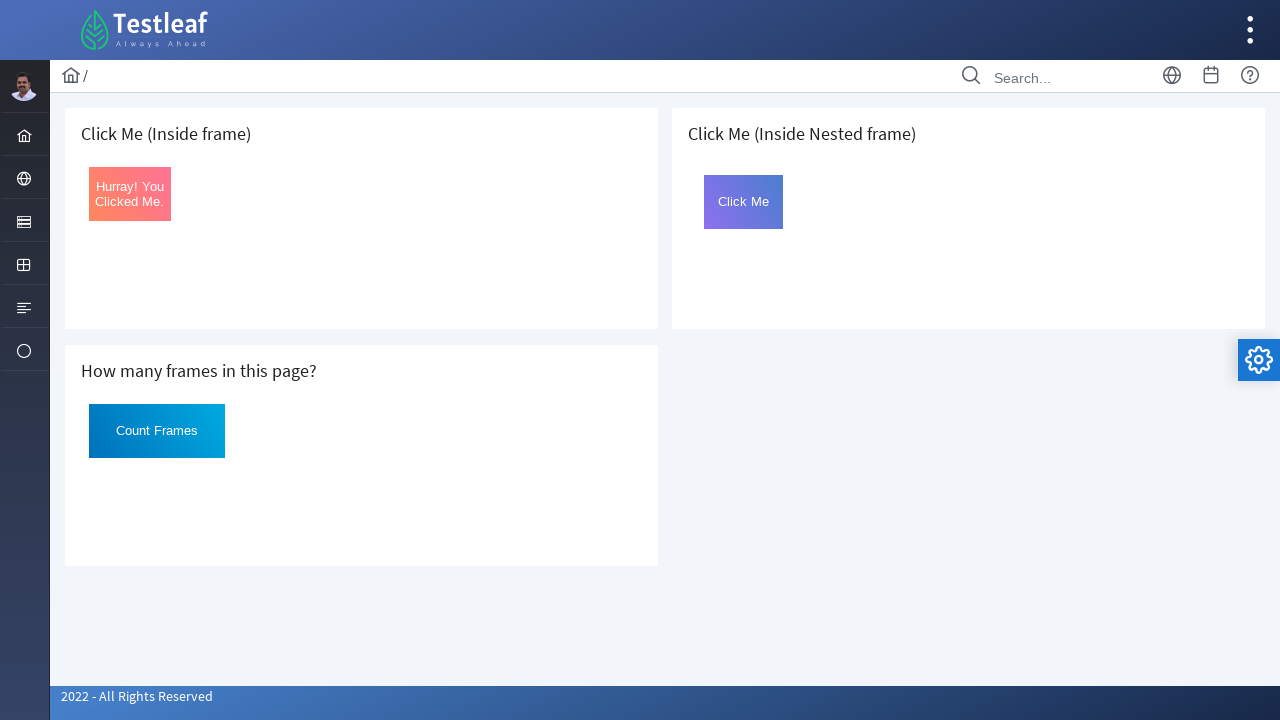

Verified button text changed to 'Hurray! You Clicked Me.' in first frame
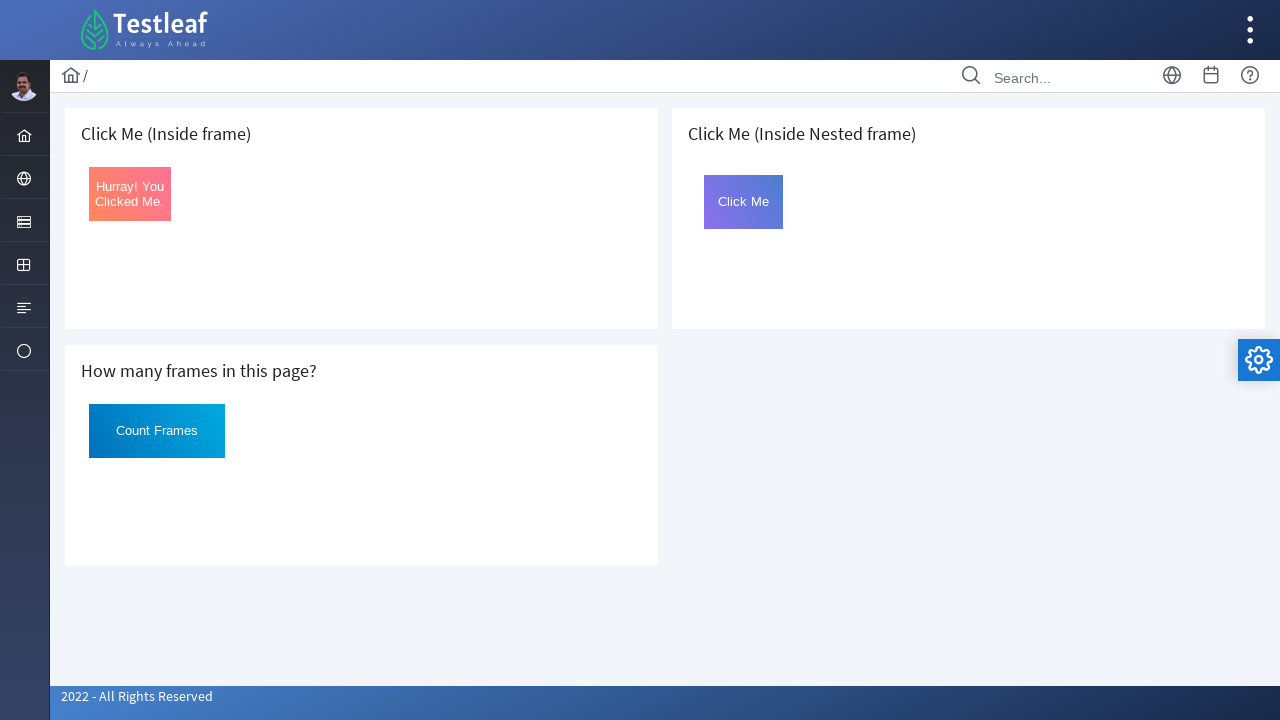

Located parent frame (3rd frame on page)
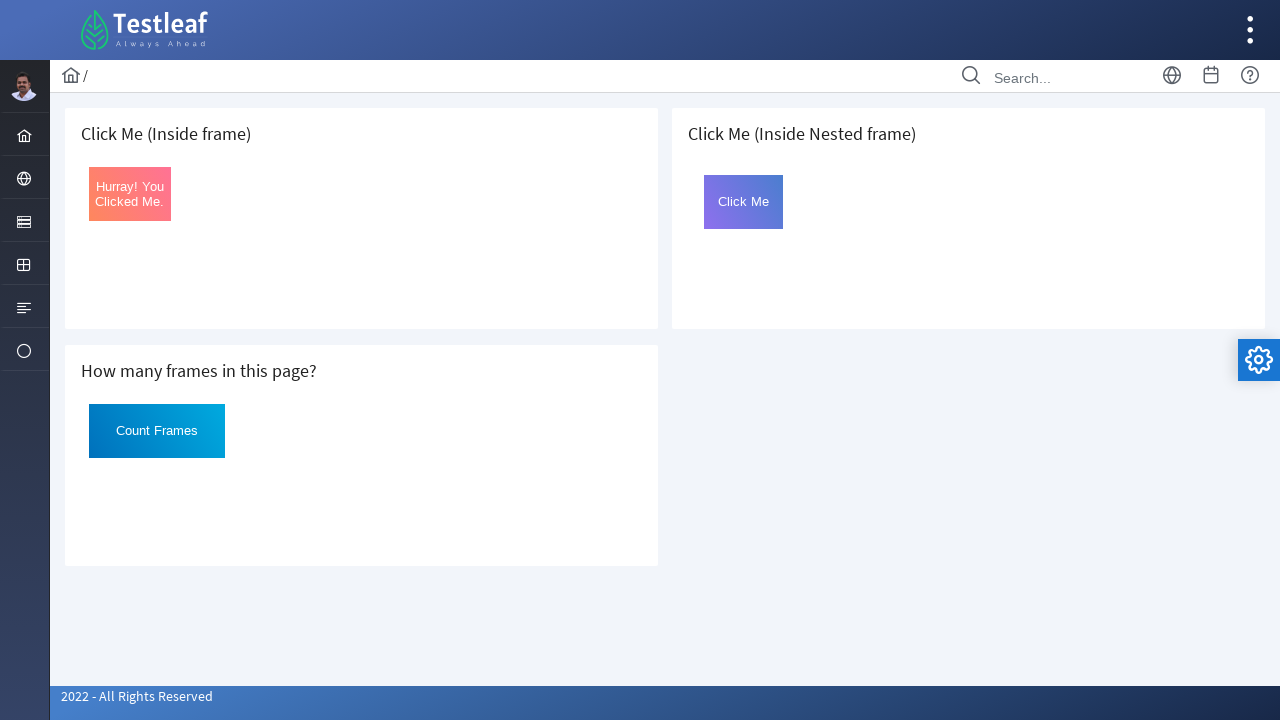

Located child frame with id 'frame2' within parent frame
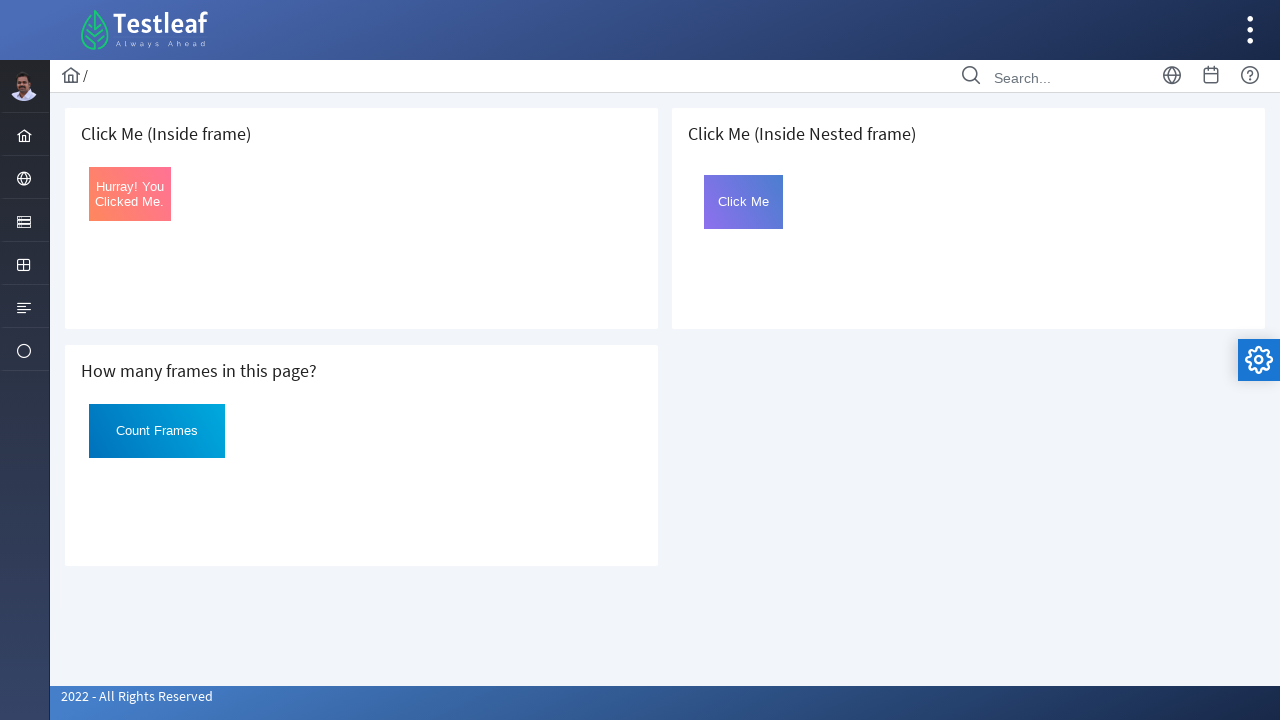

Clicked button with text 'Click Me' in nested child frame at (744, 202) on iframe >> nth=2 >> internal:control=enter-frame >> iframe#frame2 >> internal:con
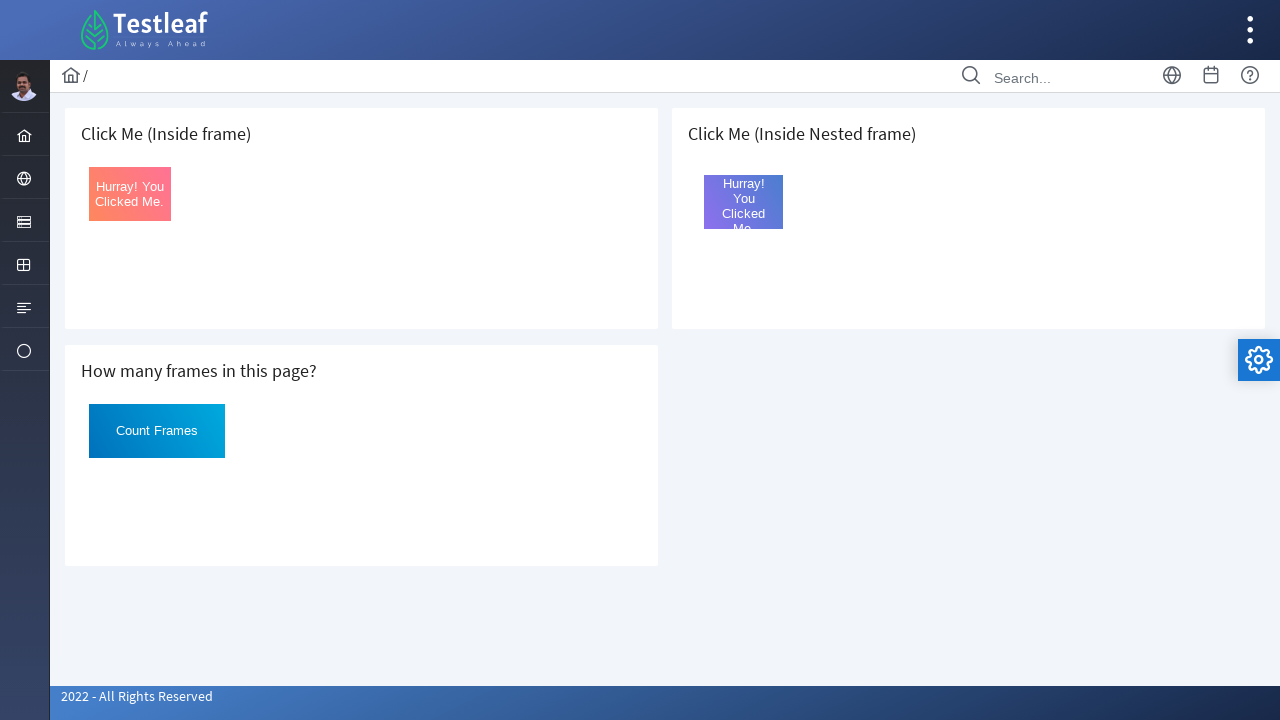

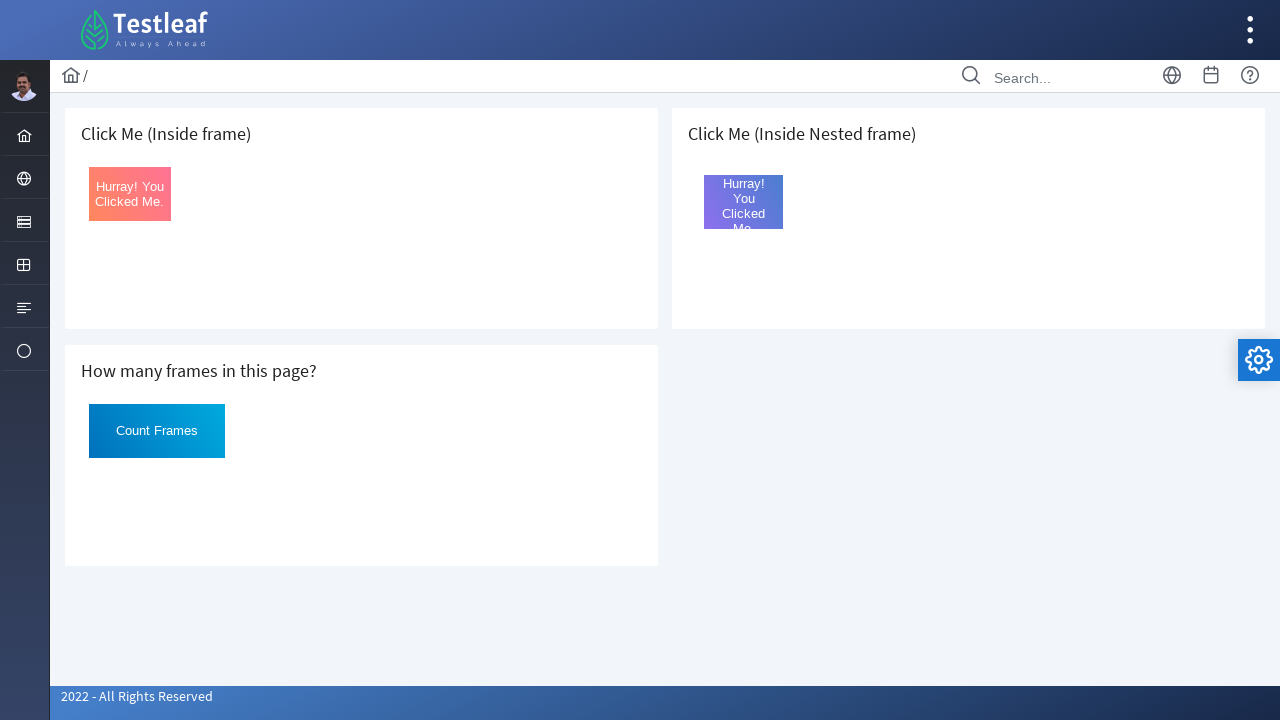